Tests a signup form by filling in first name, last name, and email fields, then submitting the form

Starting URL: http://secure-retreat-92358.herokuapp.com/

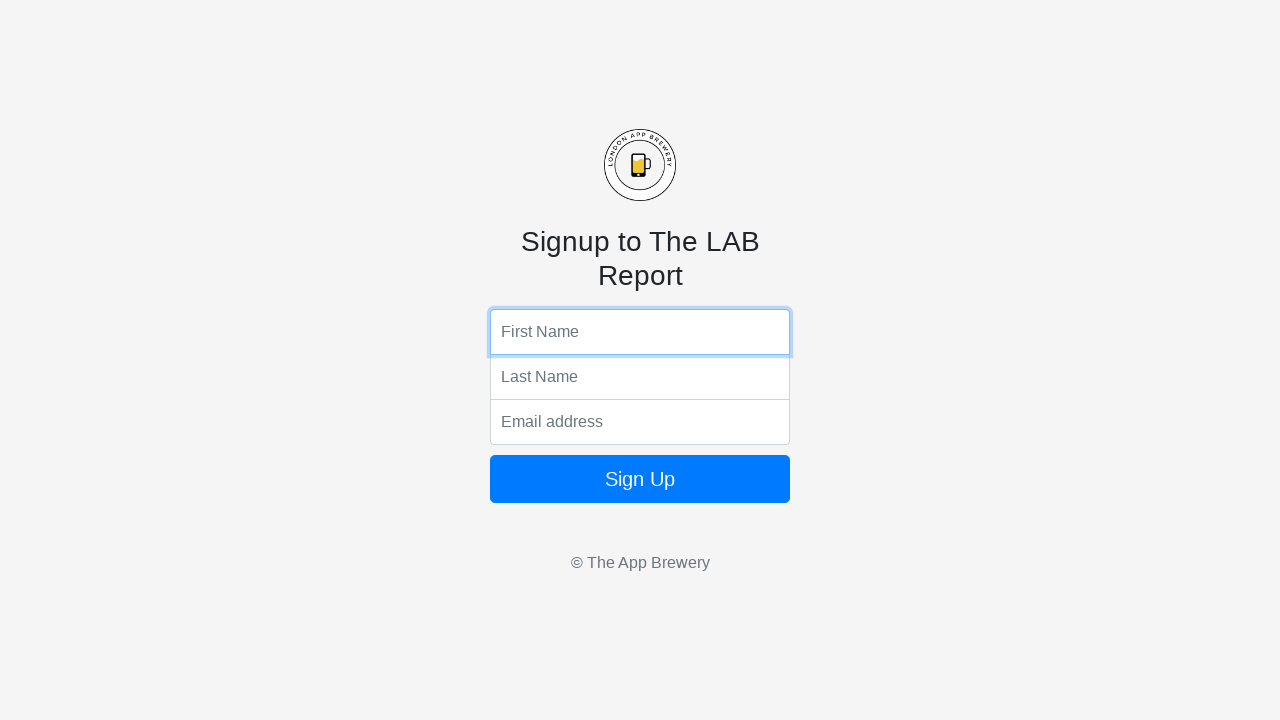

Navigated to signup form page
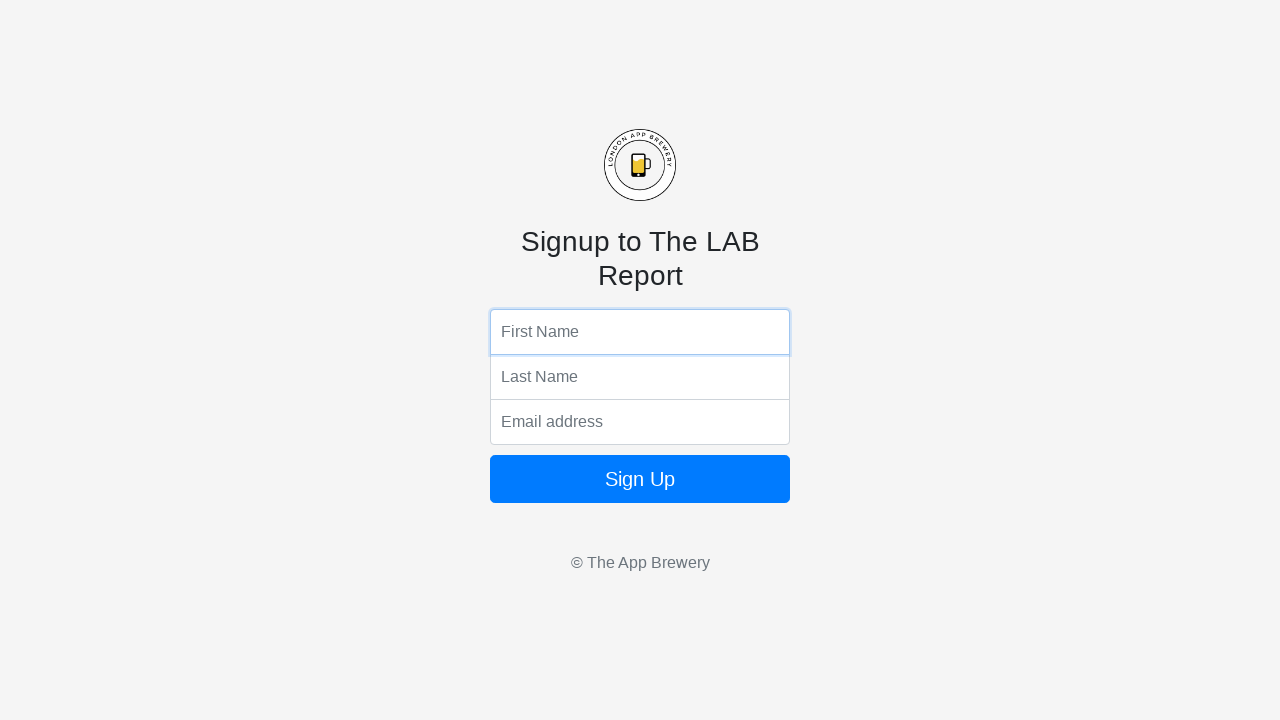

Filled first name field with 'Marcus' on input[name='fName']
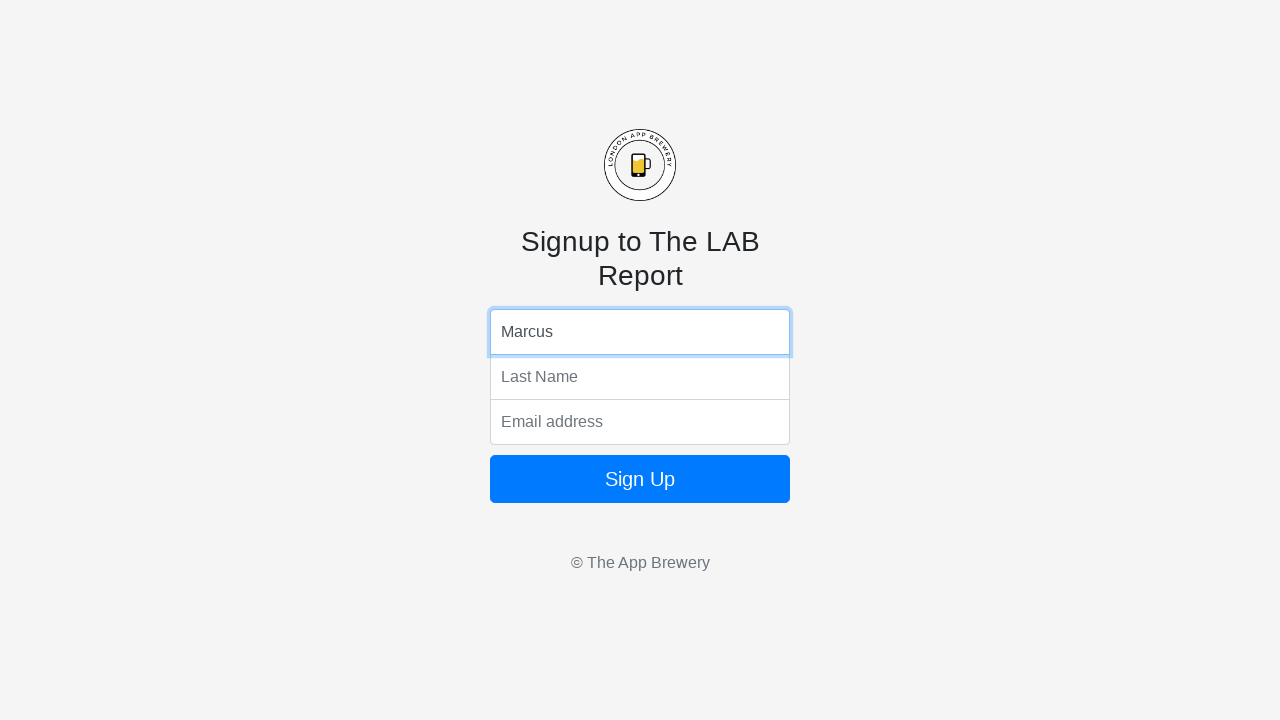

Filled last name field with 'Thompson' on input[name='lName']
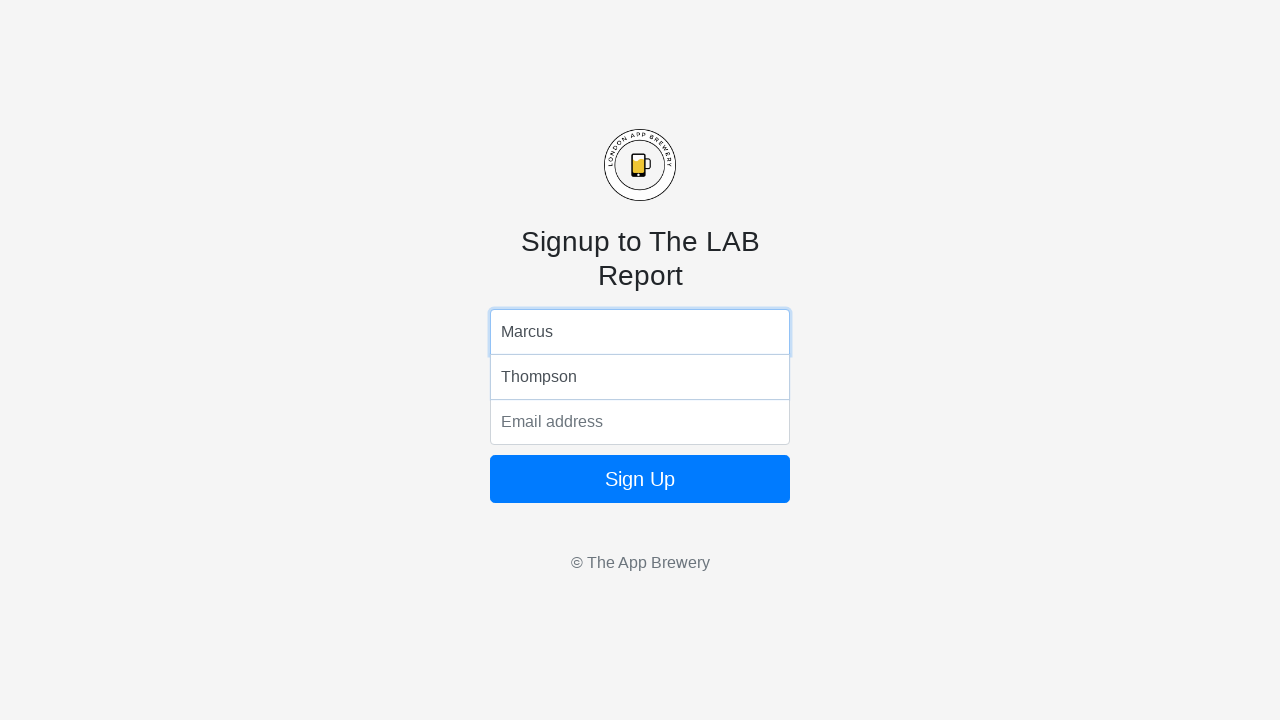

Filled email field with 'marcus.thompson@testmail.com' on input[name='email']
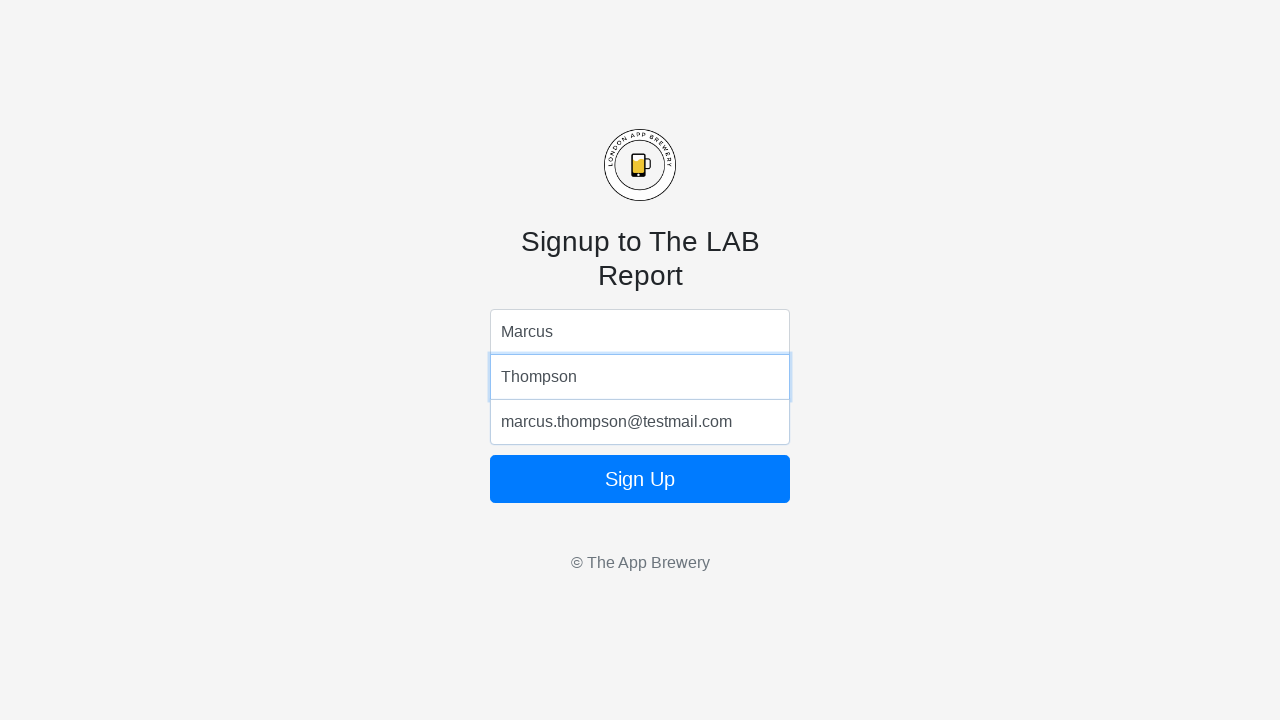

Clicked submit button to submit the signup form at (640, 479) on form button
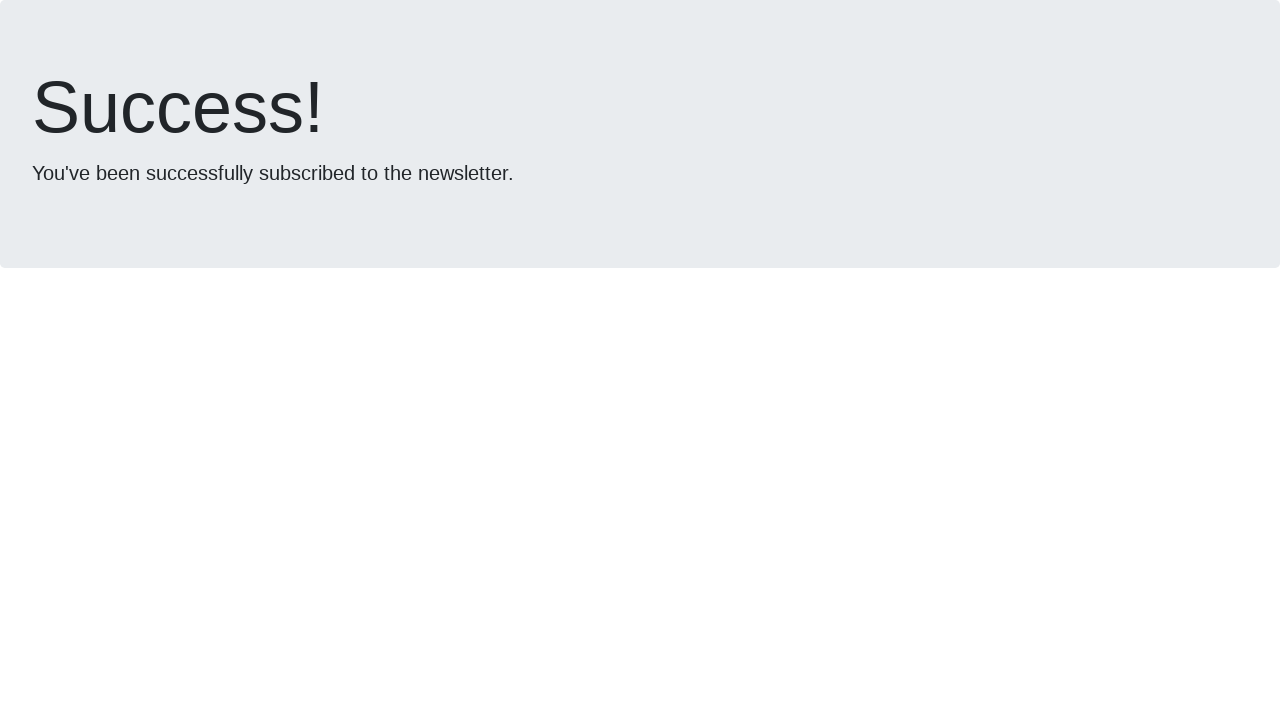

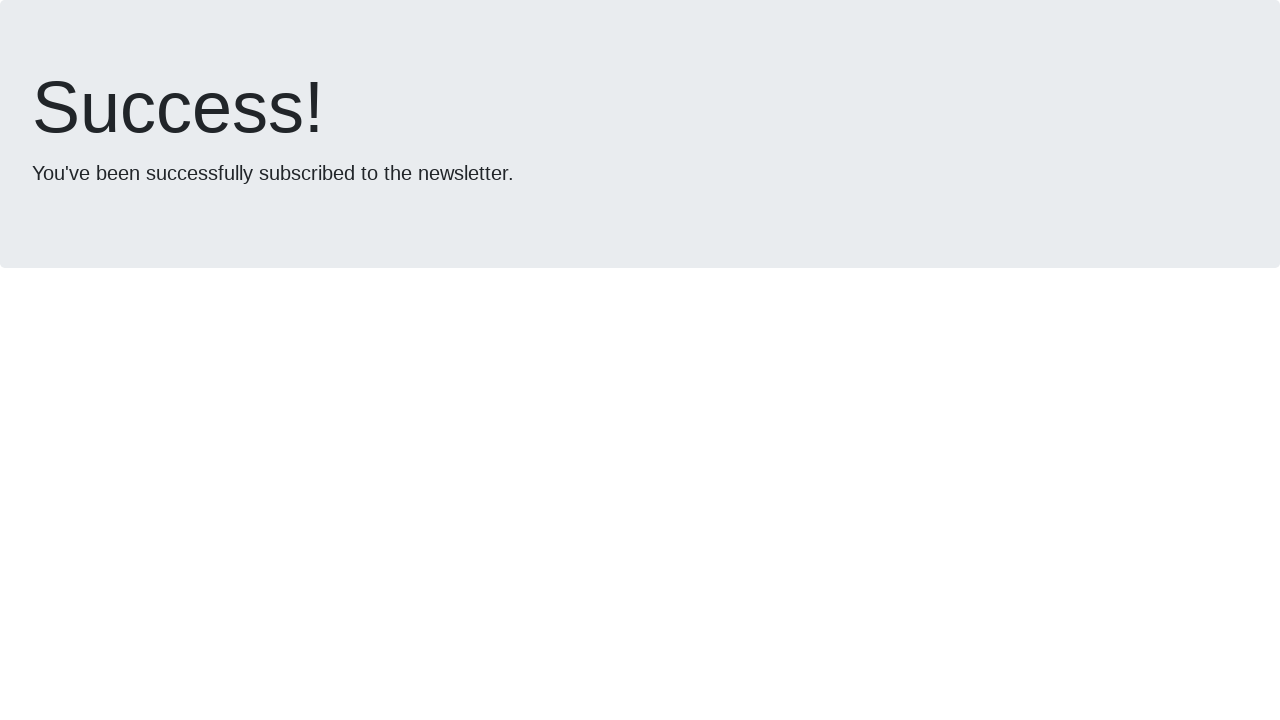